Tests file download functionality on Maven website by clicking a download link in the downloads table

Starting URL: https://maven.apache.org/download.cgi

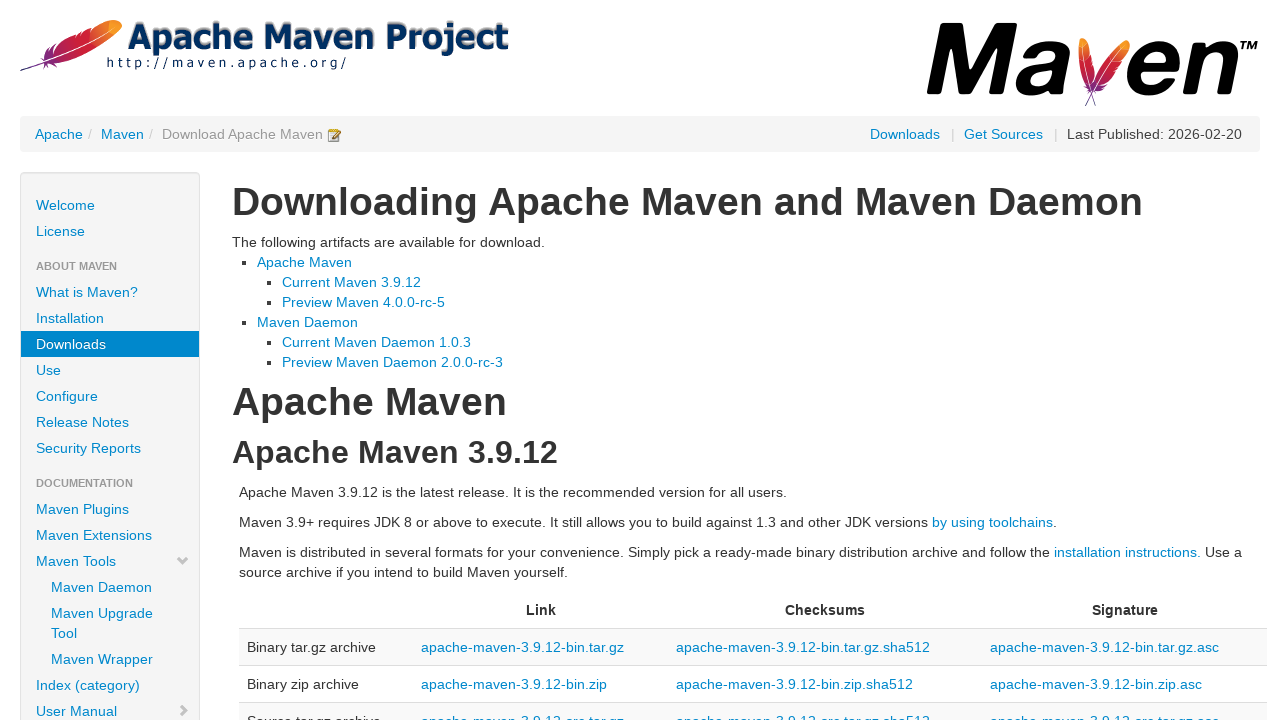

Clicked download link in the second row of the downloads table at (523, 360) on xpath=//*[@id="bodyColumn"]/section/section[2]/table/tbody/tr[2]/td[2]/a
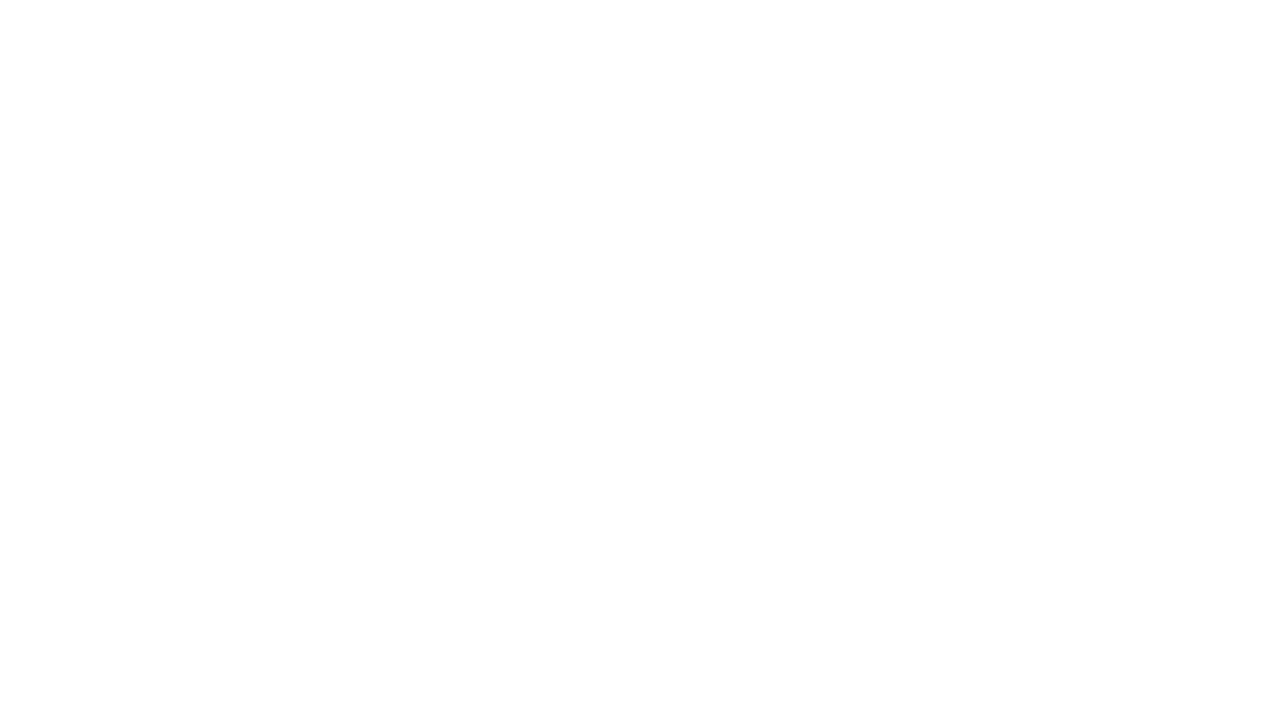

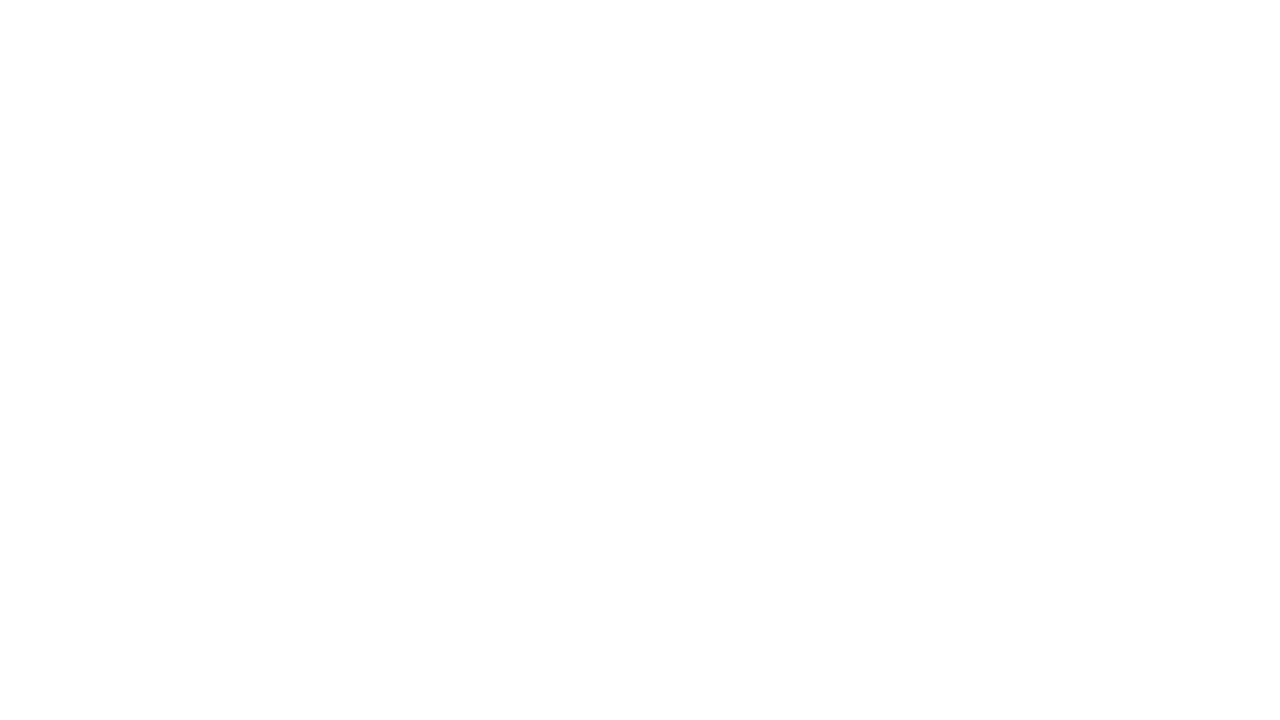